Tests multiple selection dropdown by selecting and deselecting options using different methods

Starting URL: https://www.selenium.dev/selenium/web/selectPage

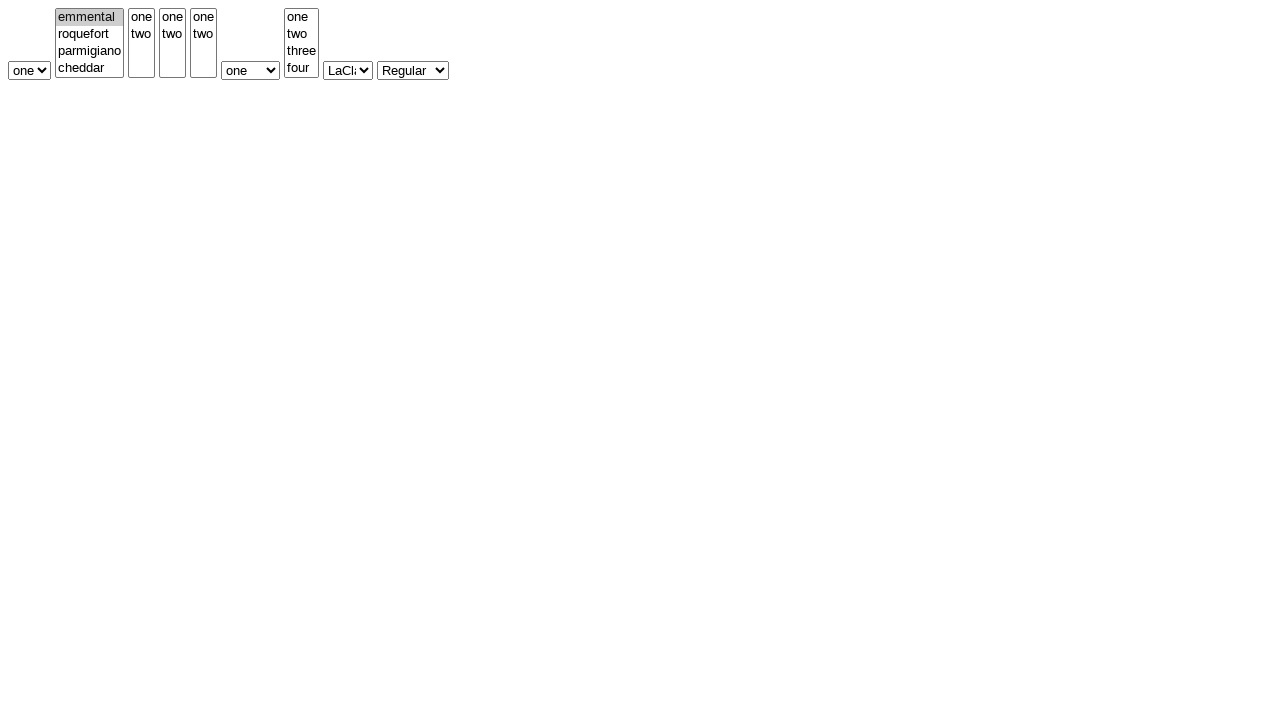

Waited for multi-select dropdown element to load
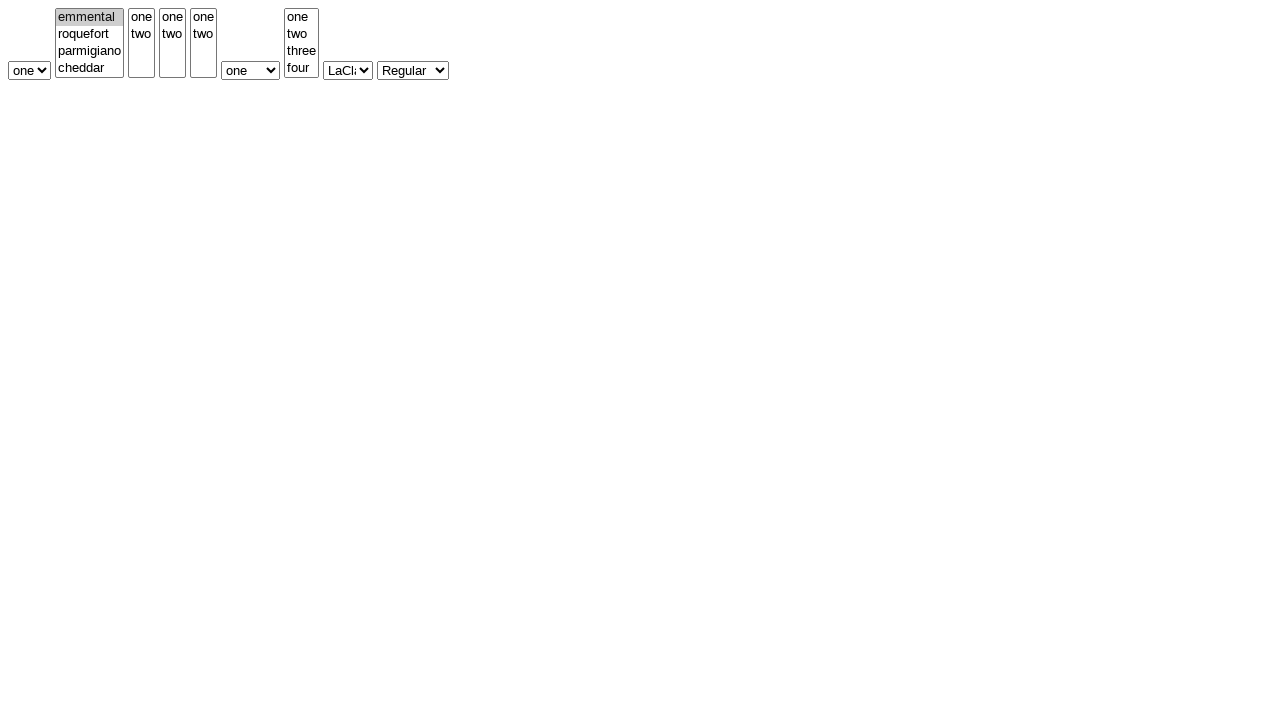

Selected option at index 2 on #selectWithMultipleEqualsMultiple
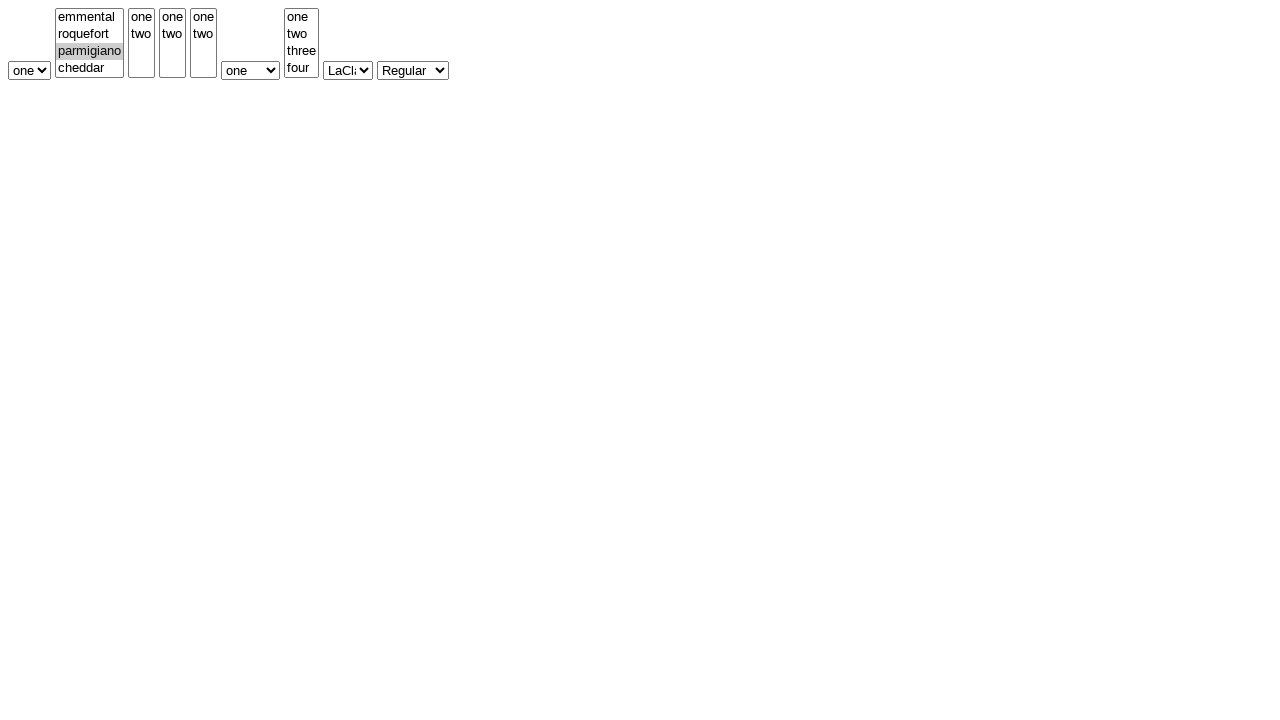

Selected multiple options at indices 0 and 2 on #selectWithMultipleEqualsMultiple
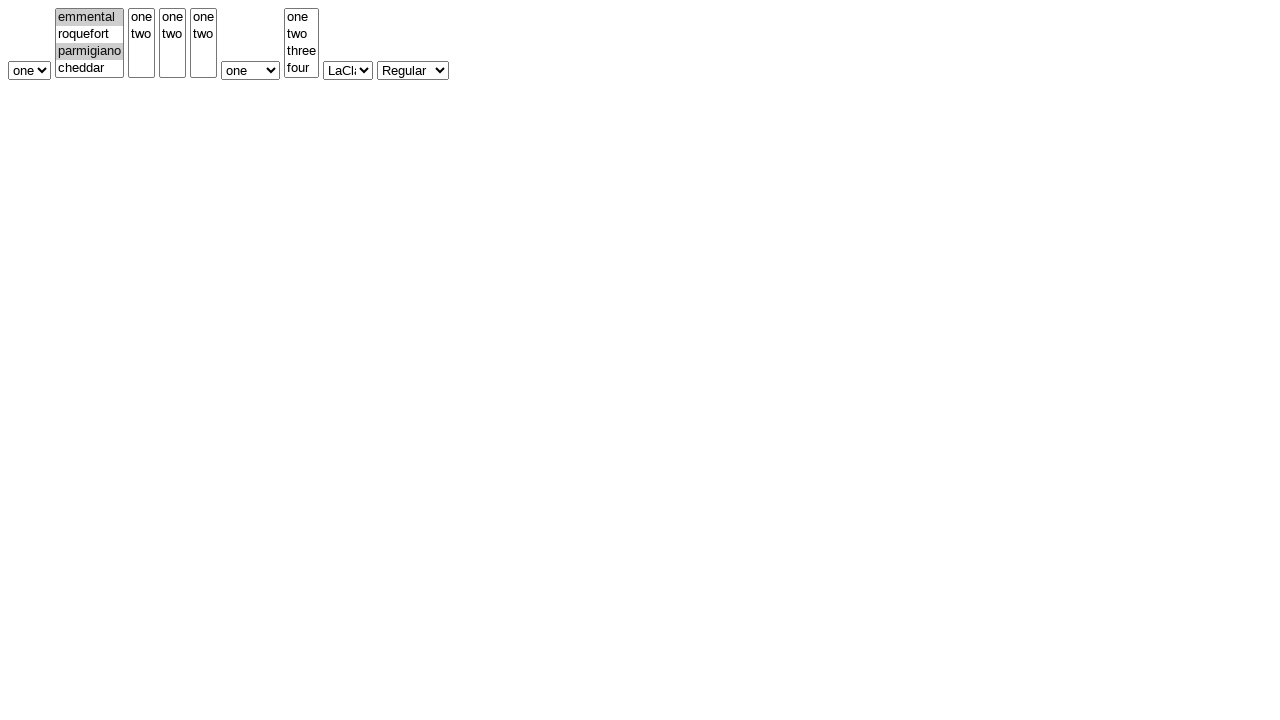

Retrieved currently selected options from dropdown
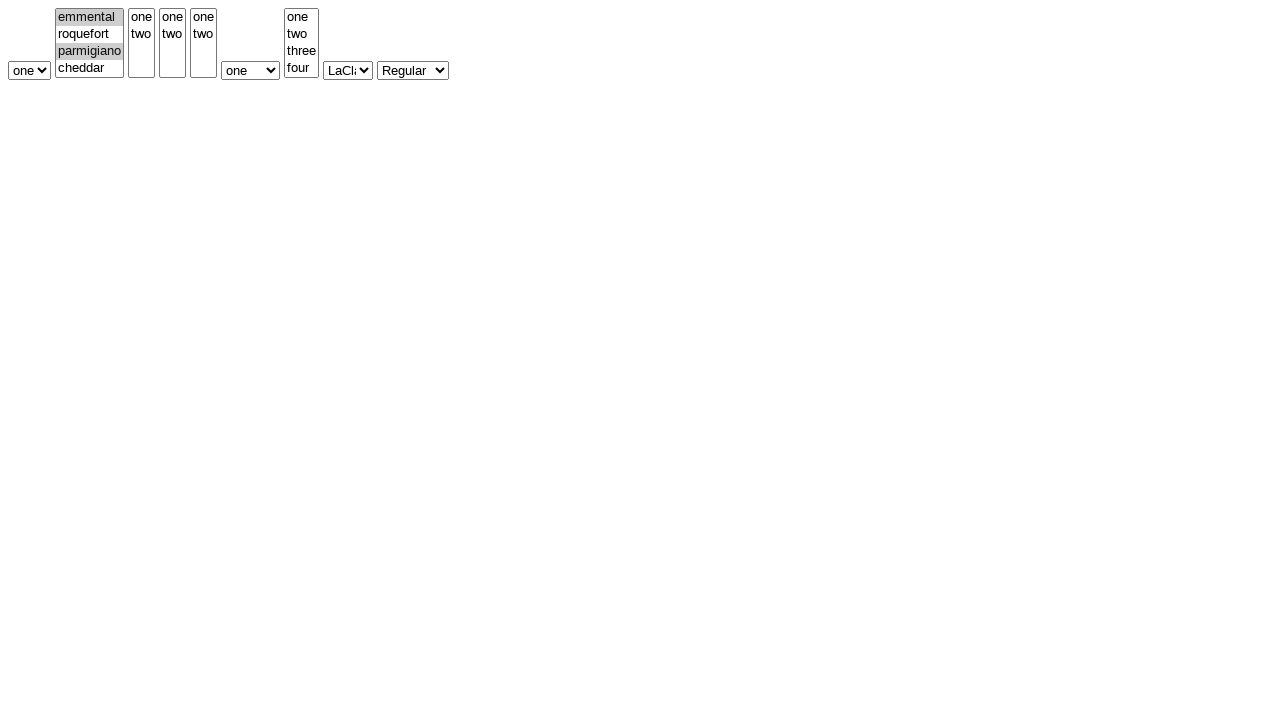

Removed 'cheddar' from selection
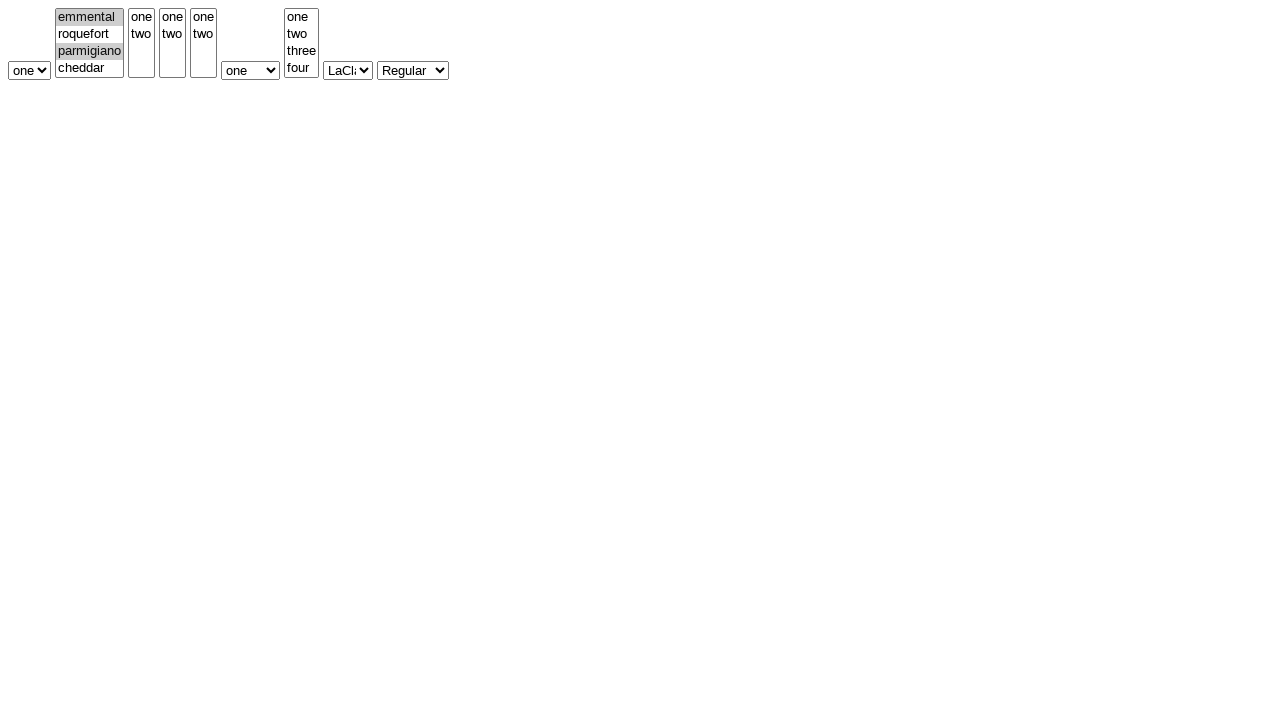

Applied updated selection without 'cheddar' on #selectWithMultipleEqualsMultiple
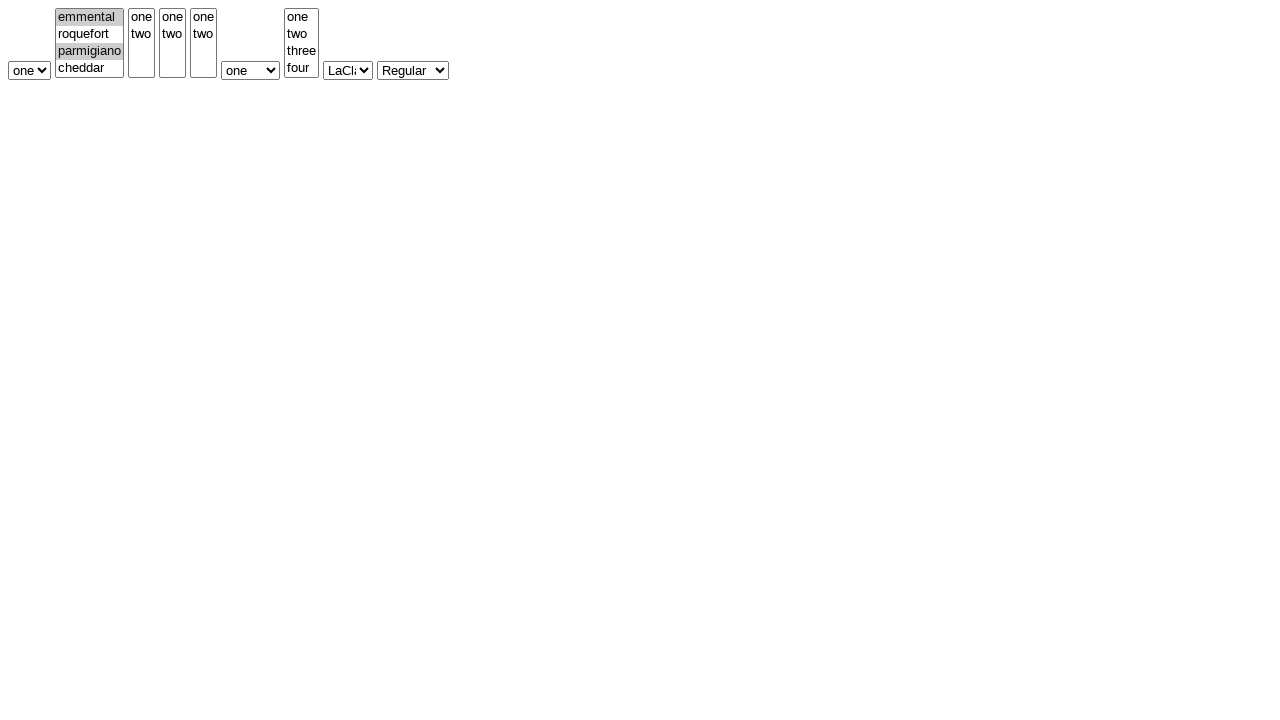

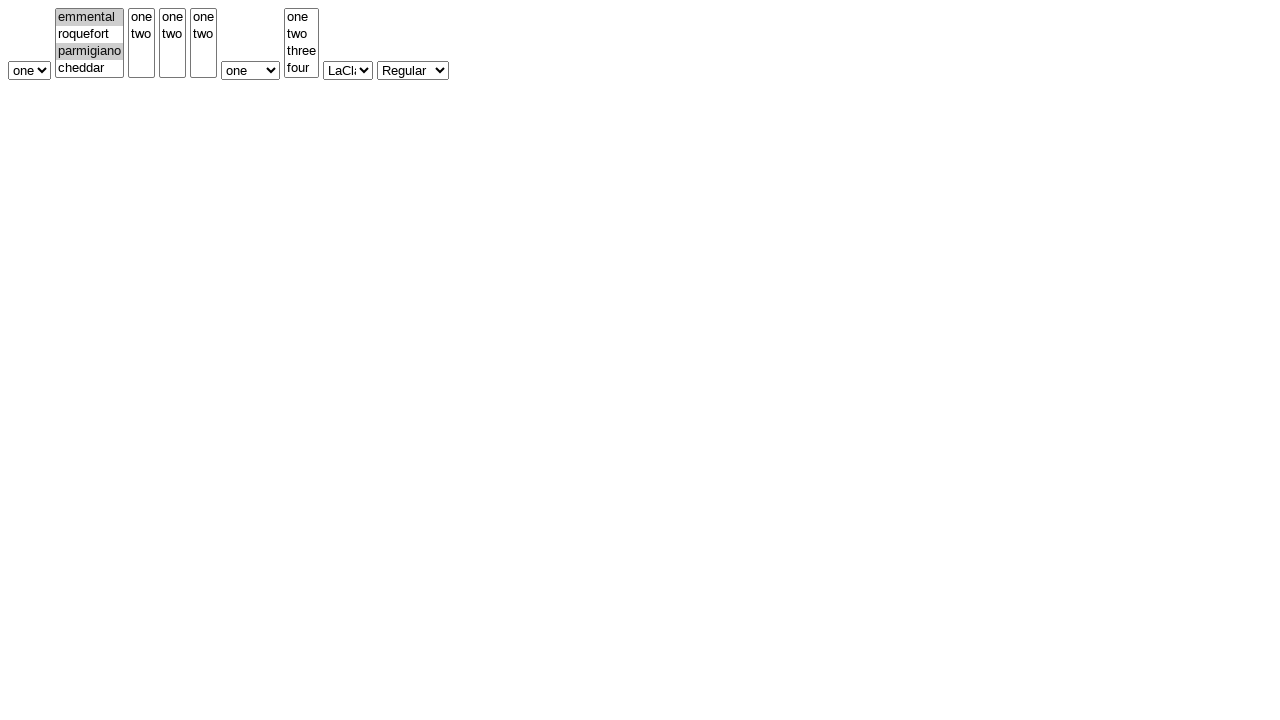